Tests interacting with a custom checkbox after scrolling the terms container into view

Starting URL: https://osstep.github.io/action_check

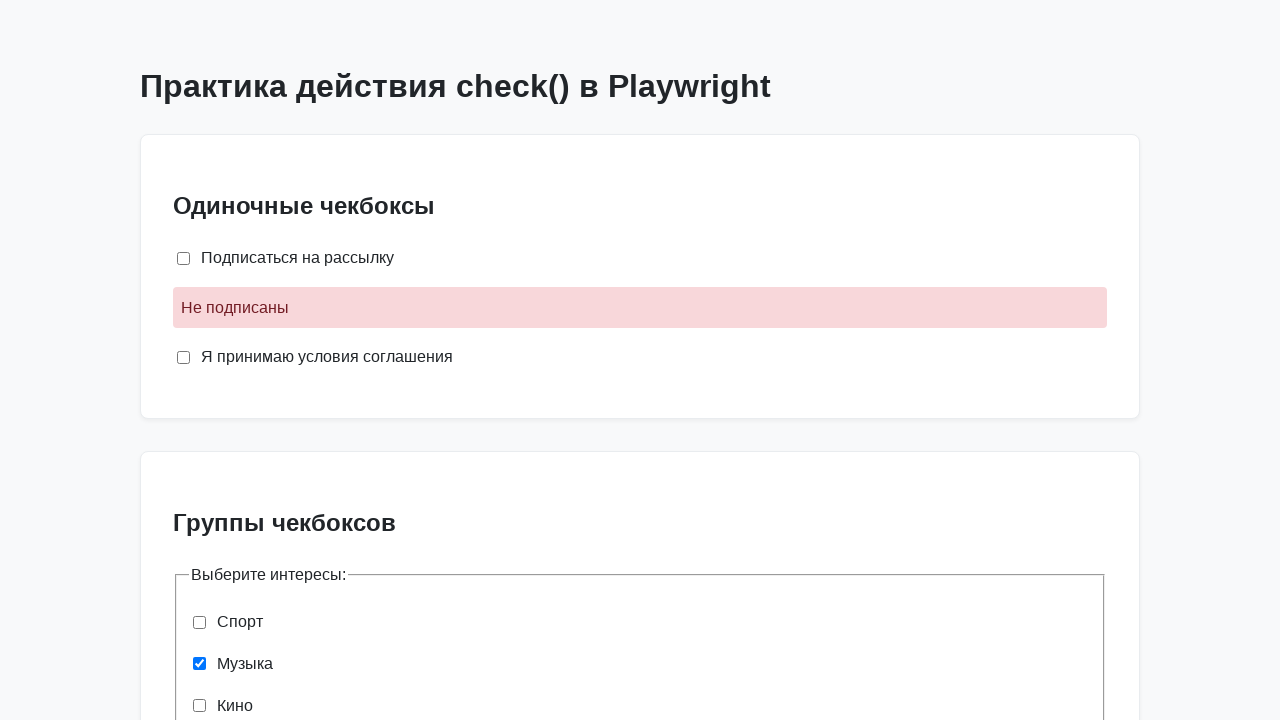

Located agreement checkbox by label 'Я прочитал и согласен с условиями'
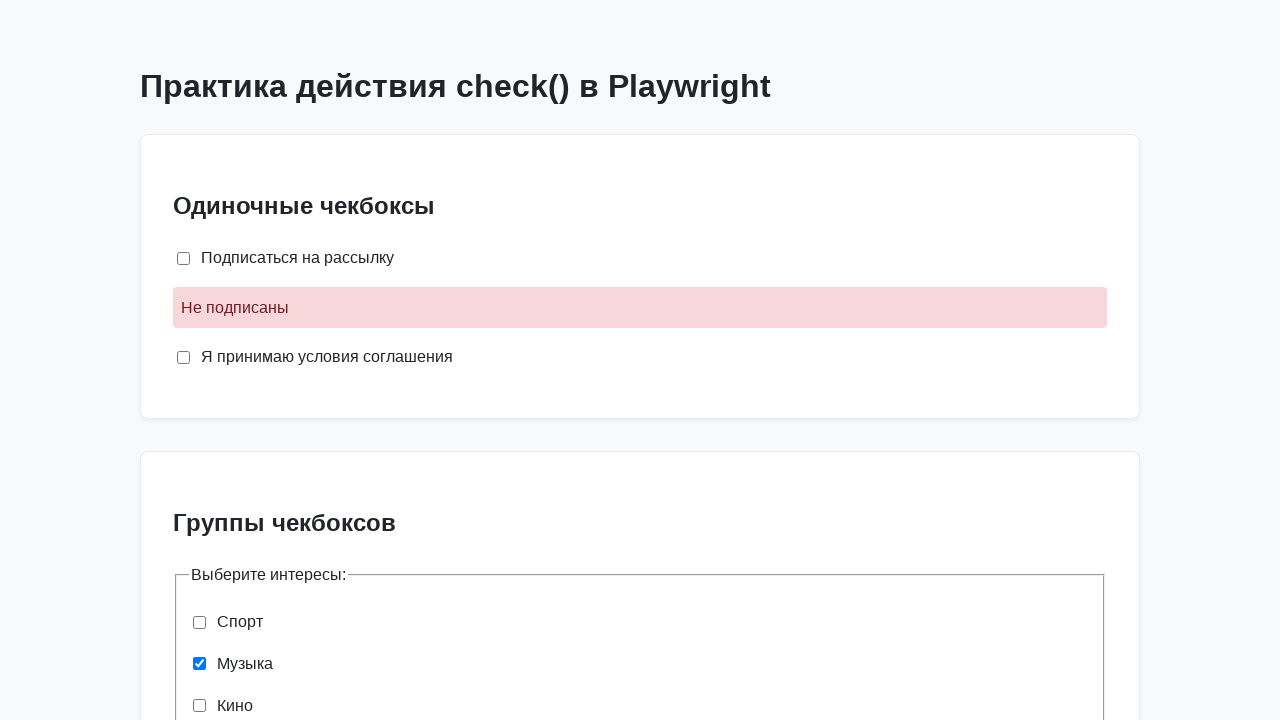

Located TOS container element
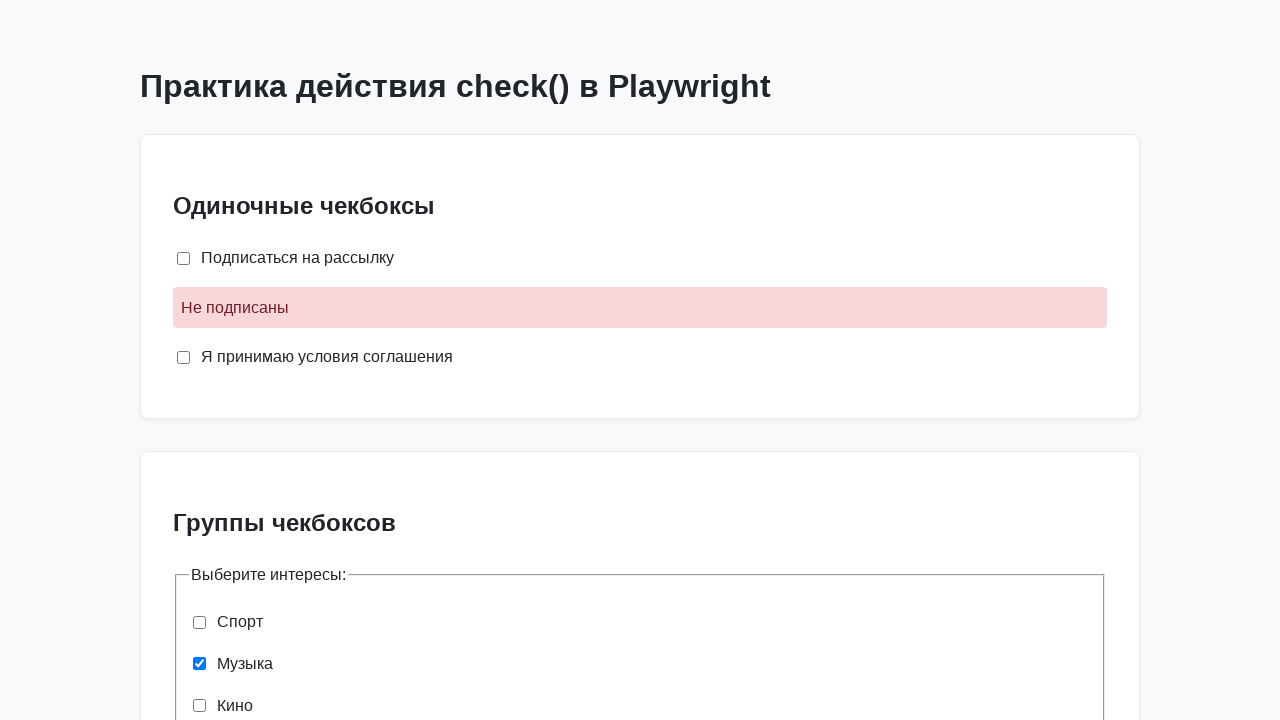

Scrolled TOS container into view
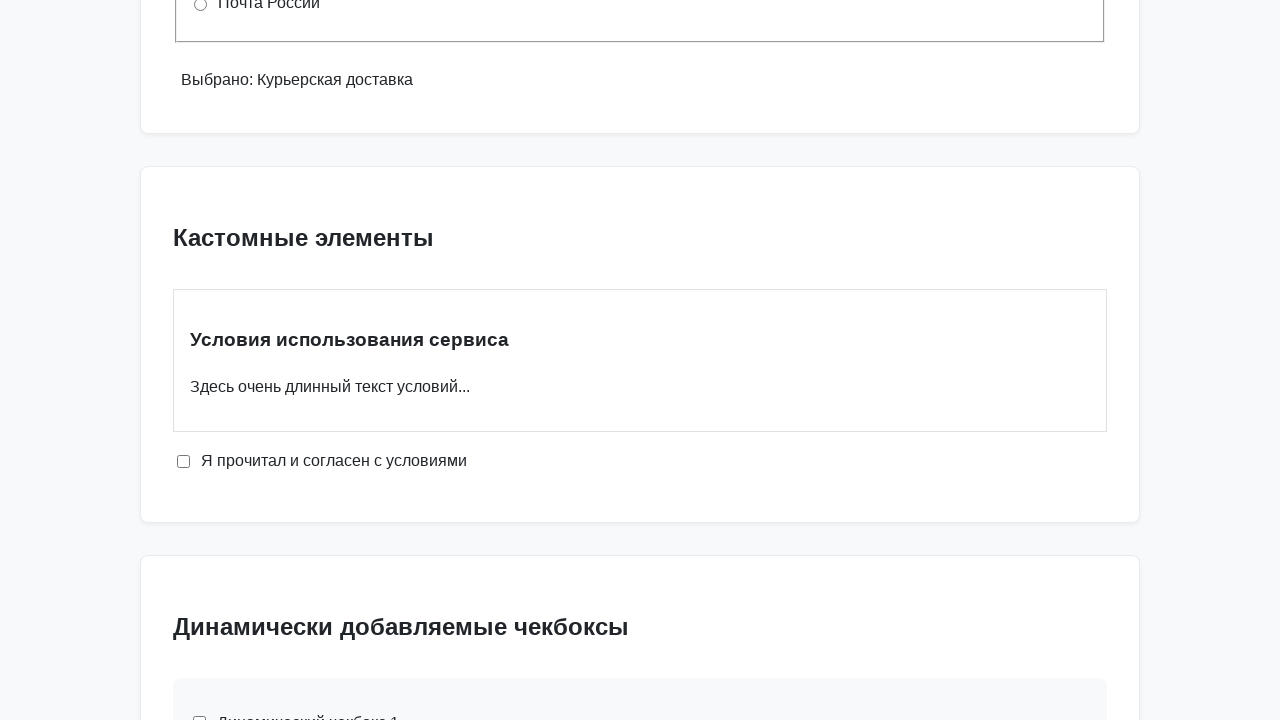

Checked the agreement checkbox at (184, 461) on internal:label="\u042f \u043f\u0440\u043e\u0447\u0438\u0442\u0430\u043b \u0438 \
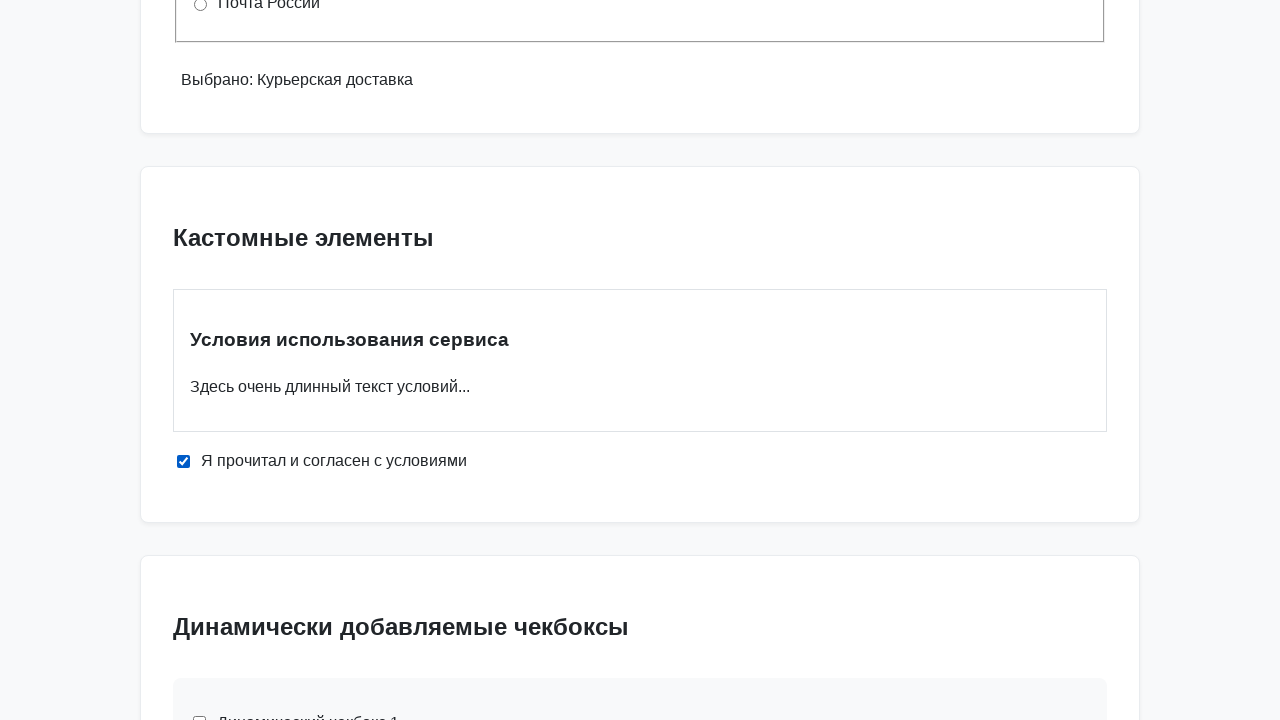

Verified that agreement checkbox is checked
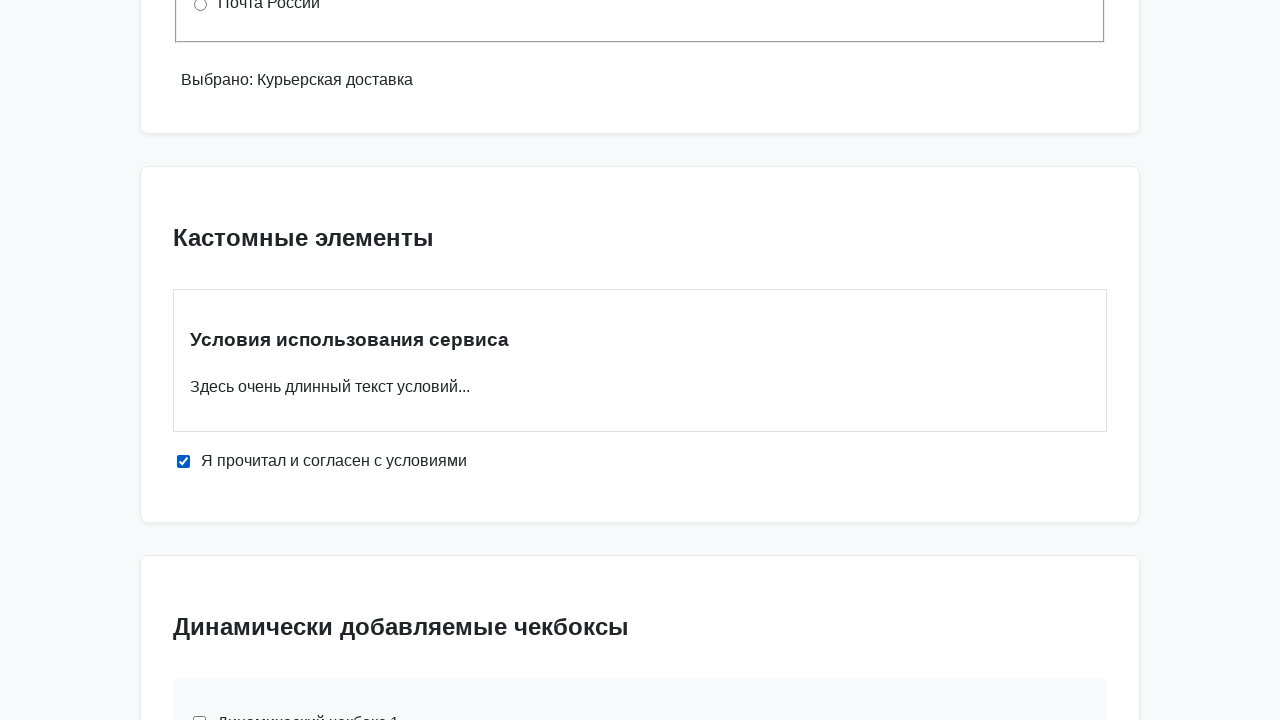

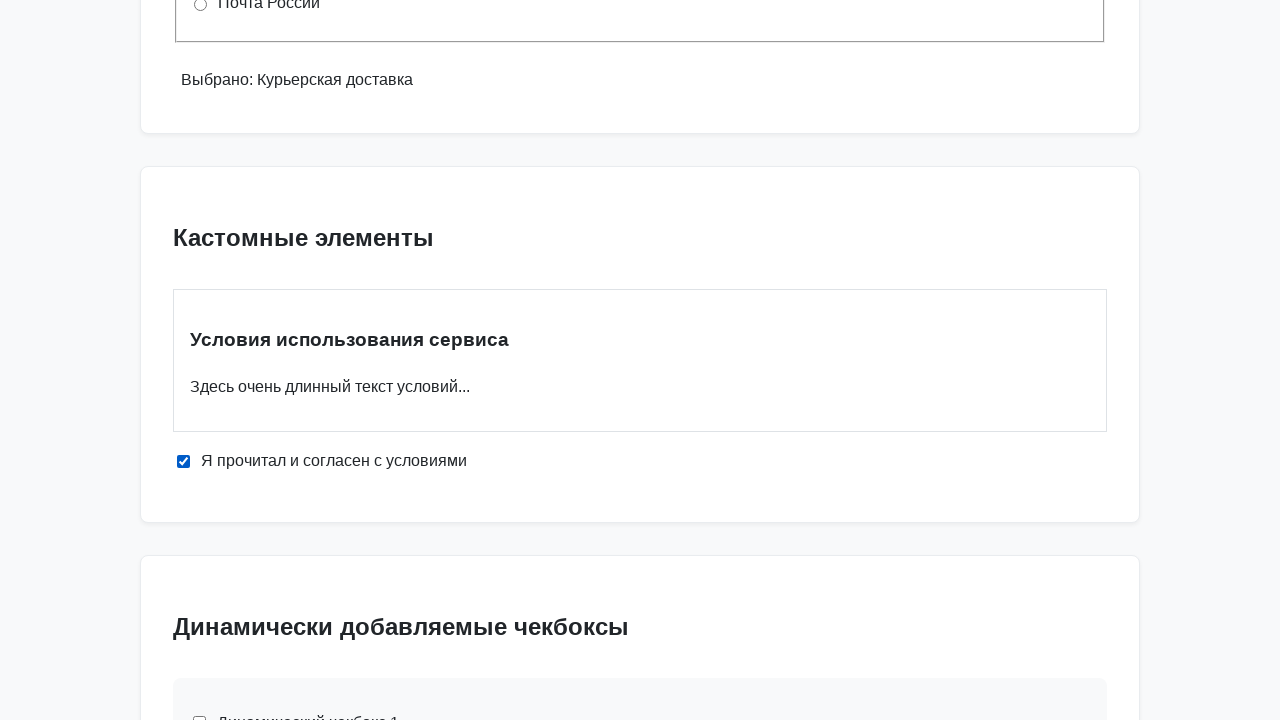